Tests the search functionality on a grocery shopping practice site by typing a search term and verifying that the correct number of matching products are displayed

Starting URL: https://rahulshettyacademy.com/seleniumPractise/#/

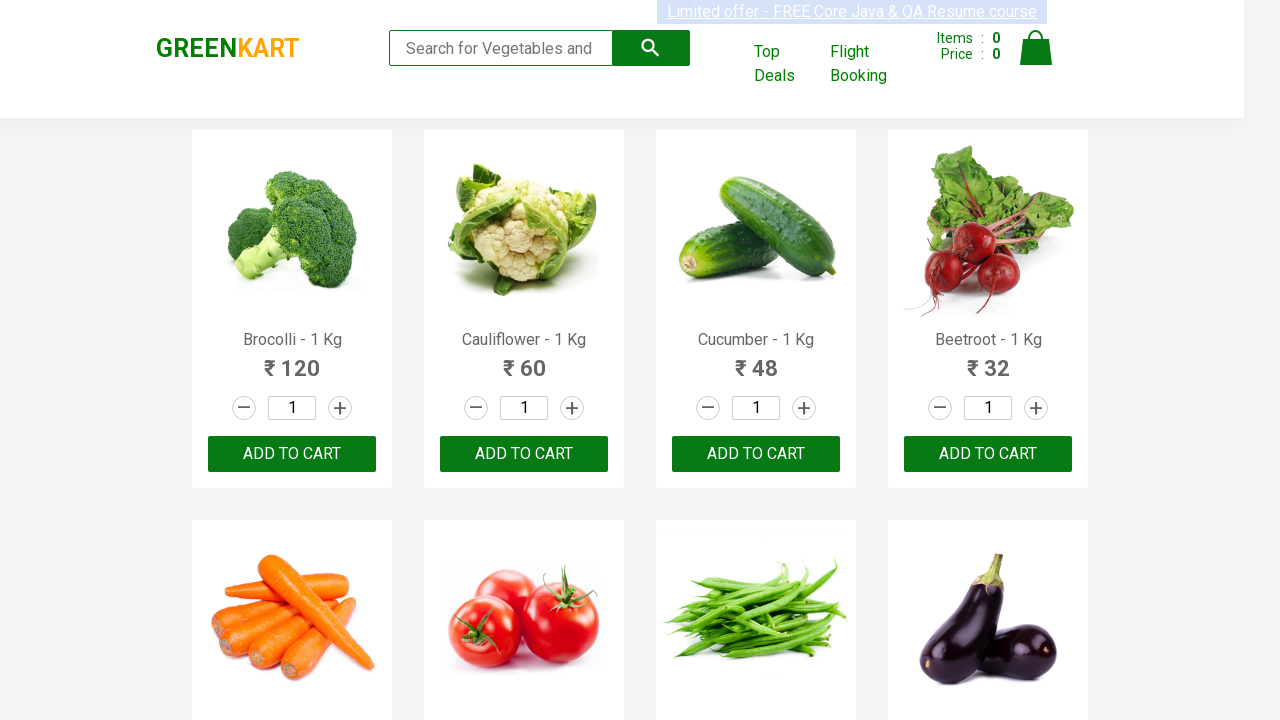

Filled search field with 'ca' on .search-keyword
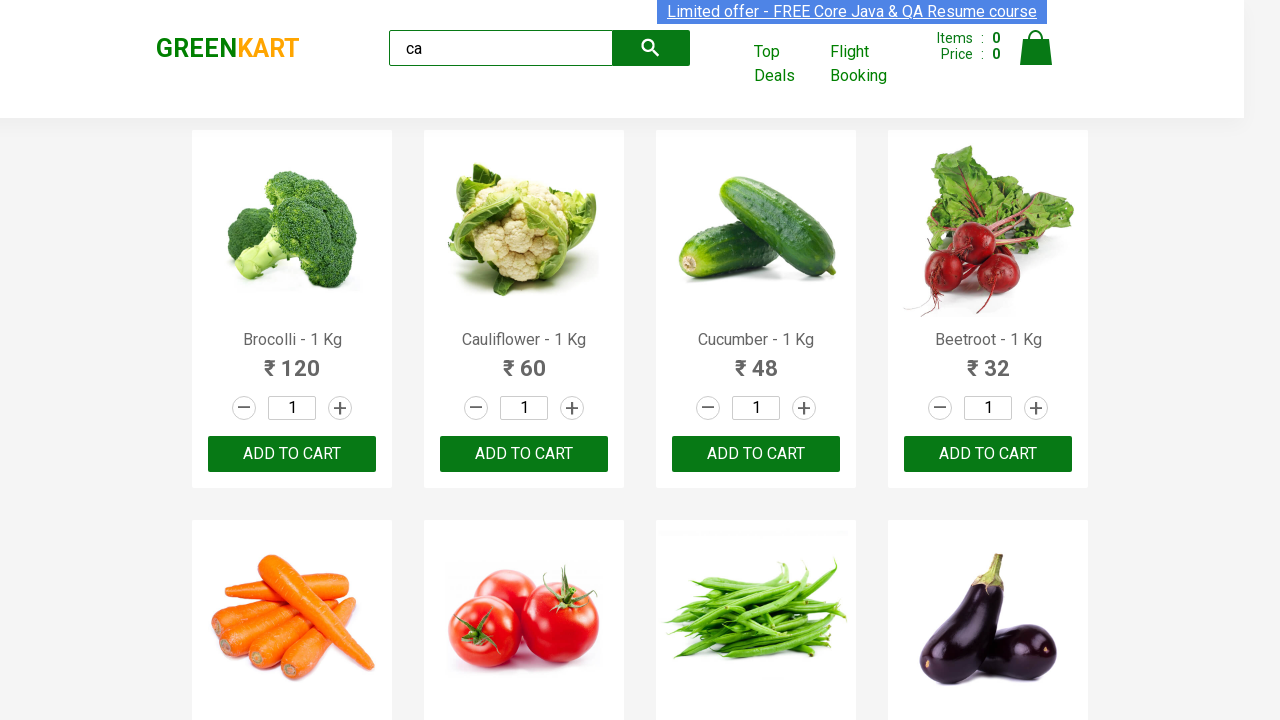

Waited 5 seconds for search results to load
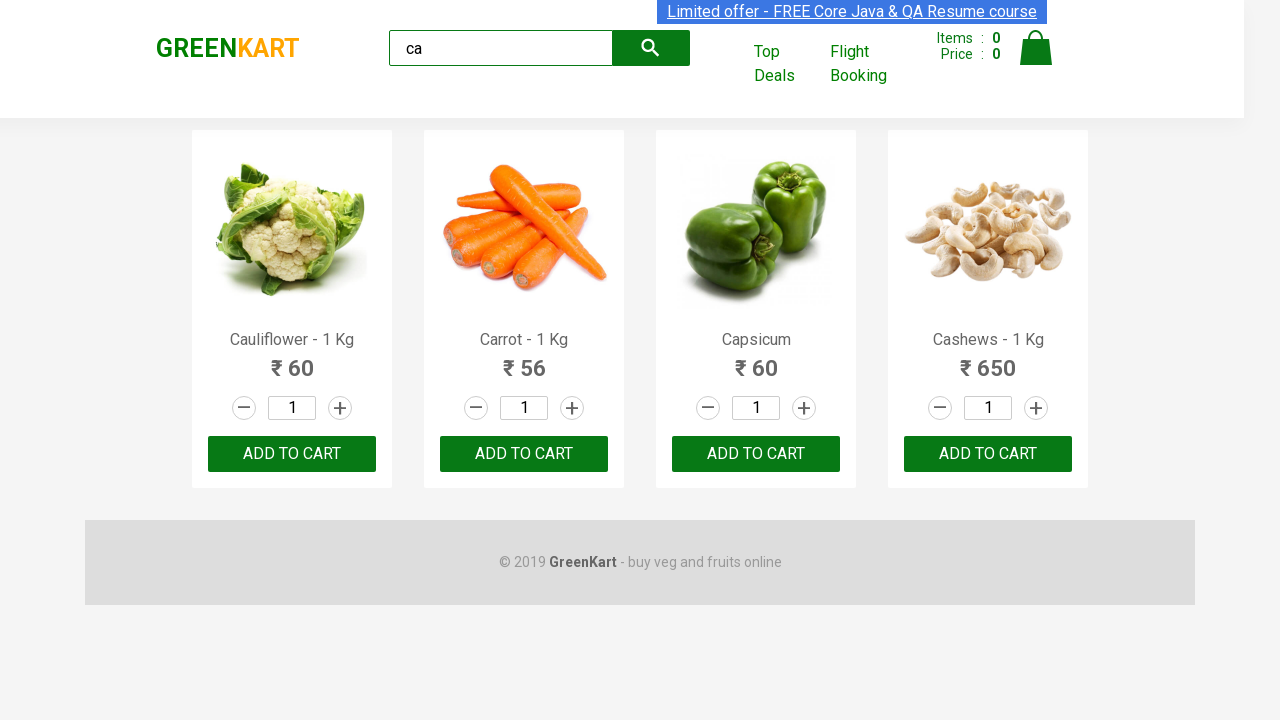

Located visible product elements
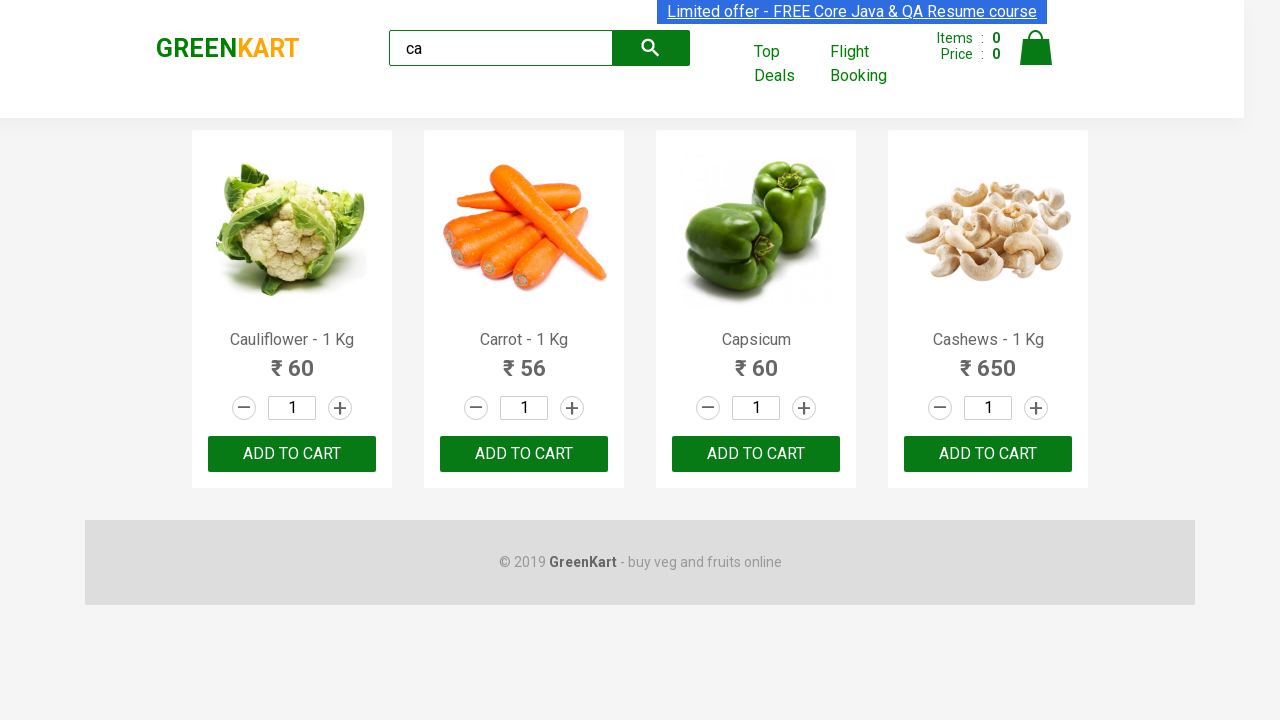

Verified that 4 matching products are displayed for search term 'ca'
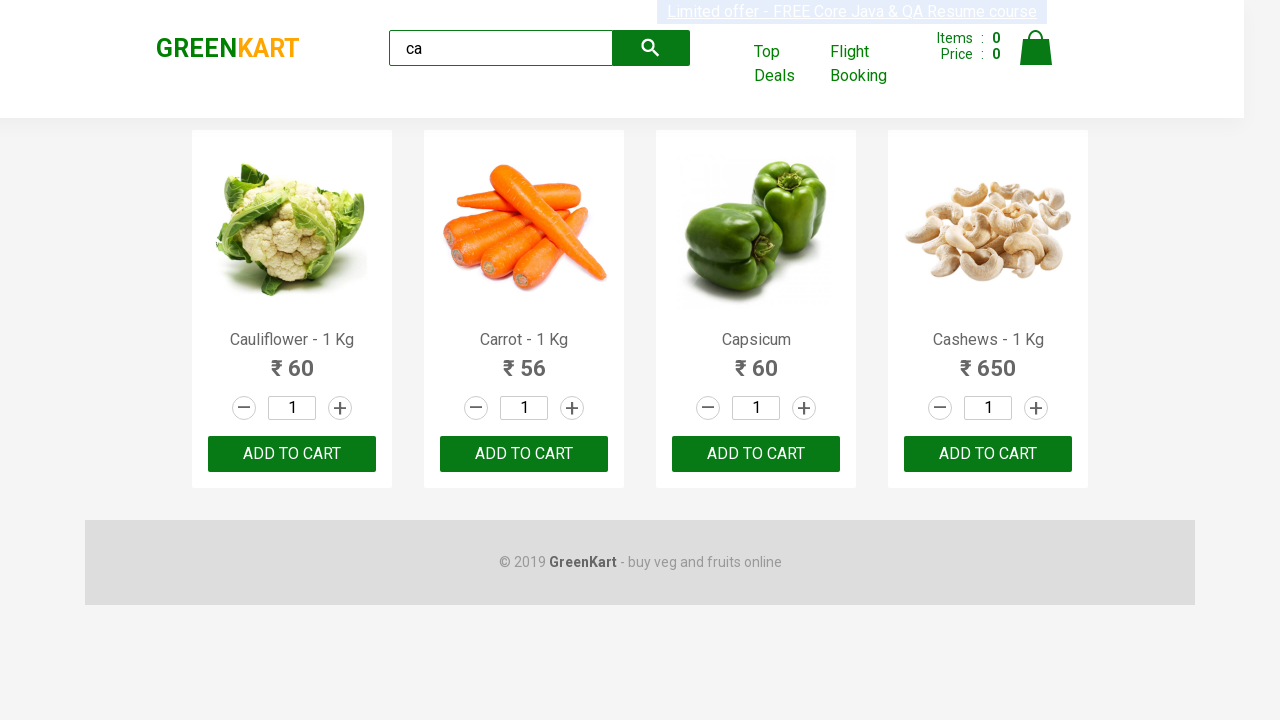

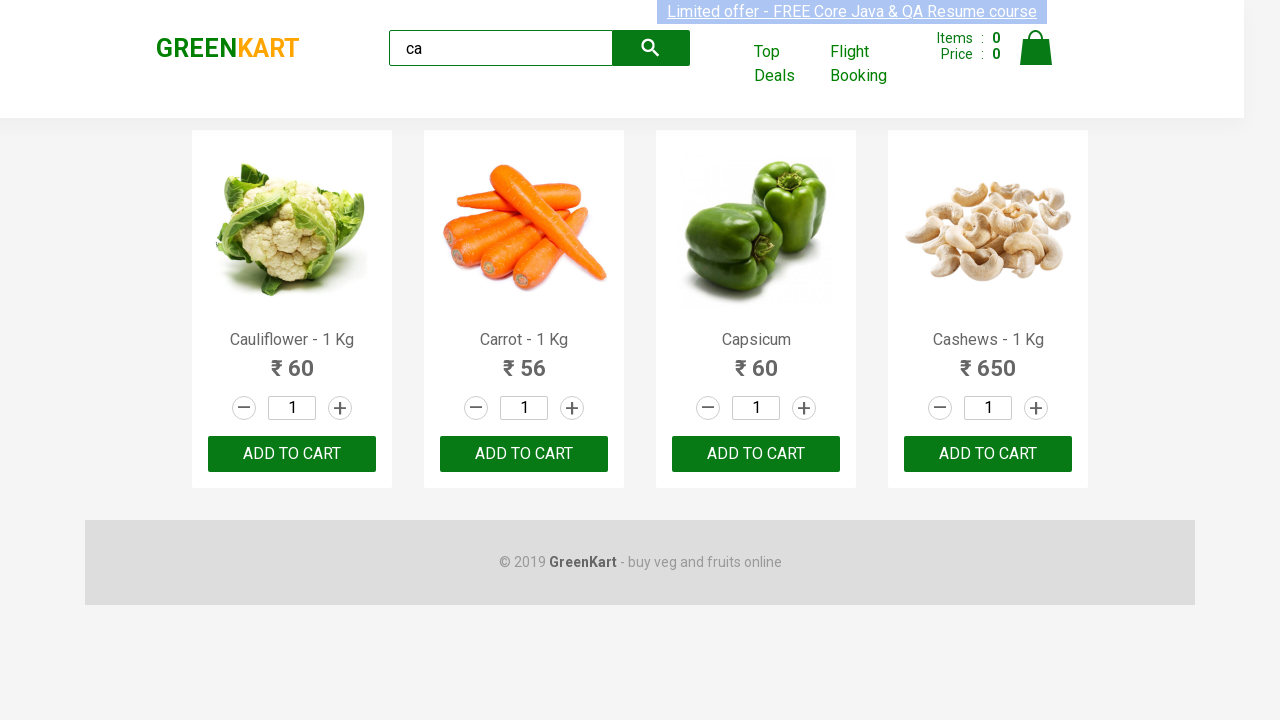